Tests a to-do application by clicking on checkboxes, adding a new item to the list, and verifying the item was added

Starting URL: https://lambdatest.github.io/sample-todo-app/

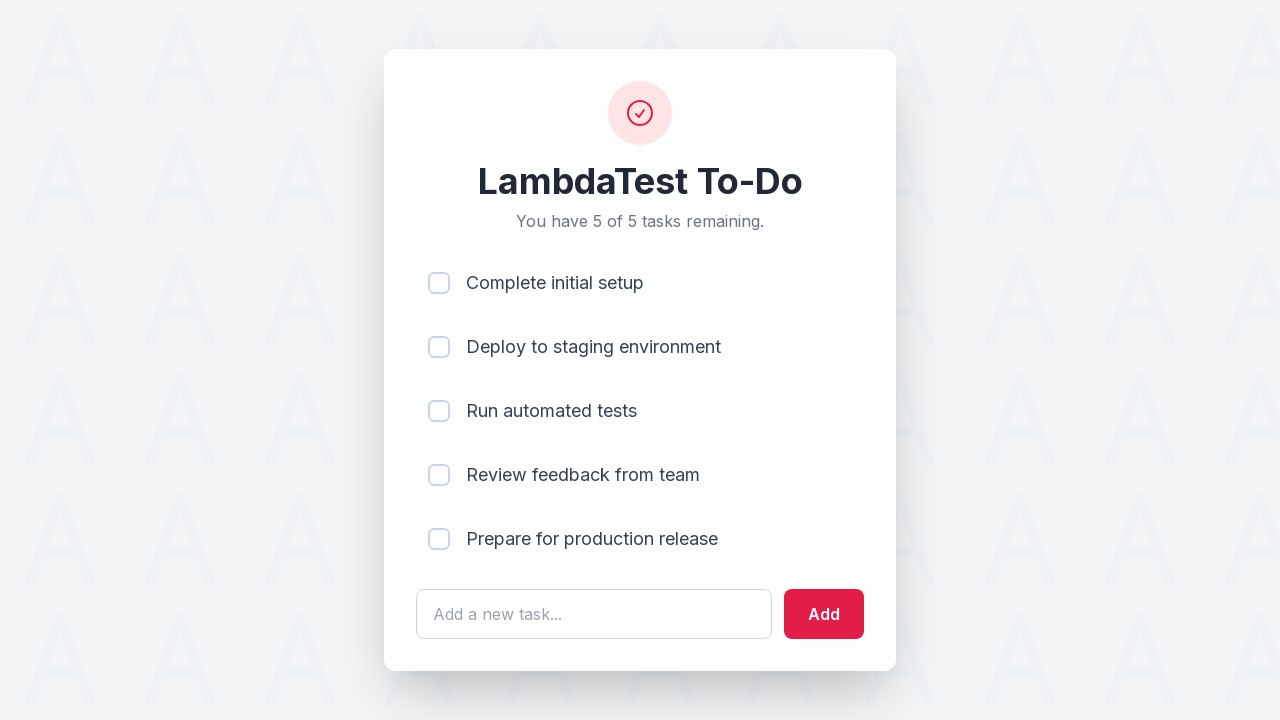

Clicked first checkbox (li1) at (439, 283) on input[name='li1']
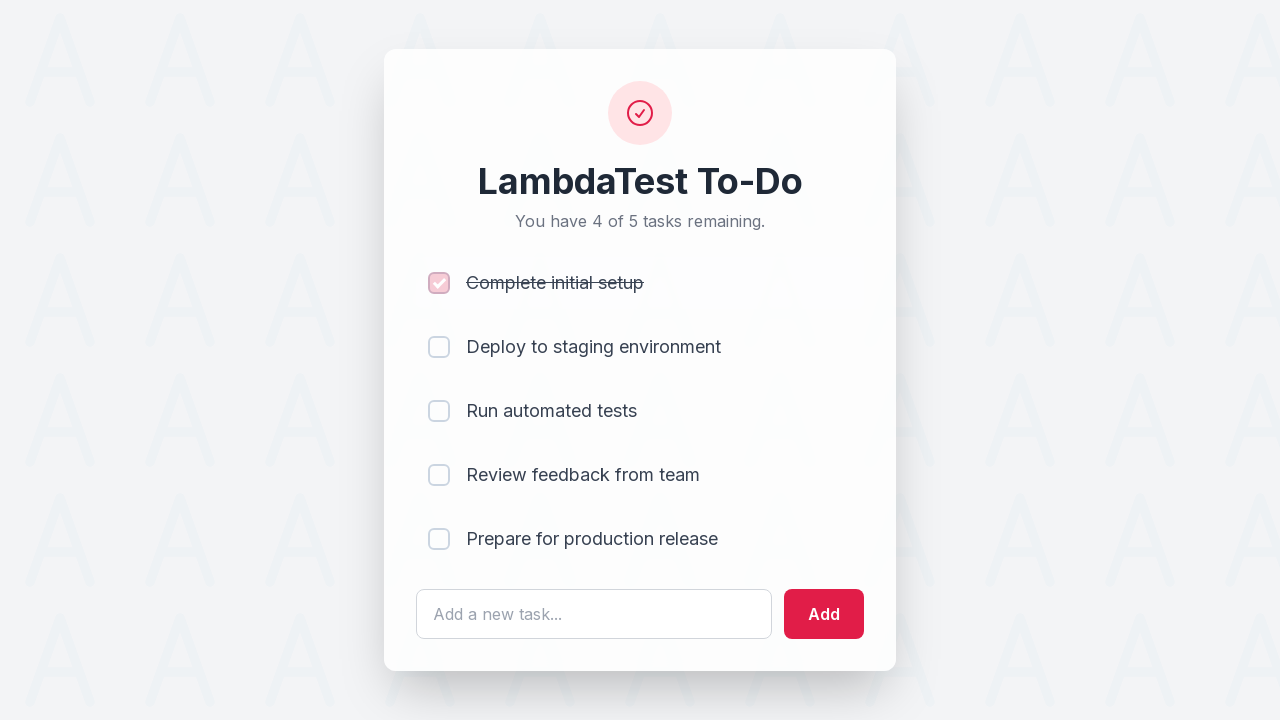

Clicked second checkbox (li2) at (439, 347) on input[name='li2']
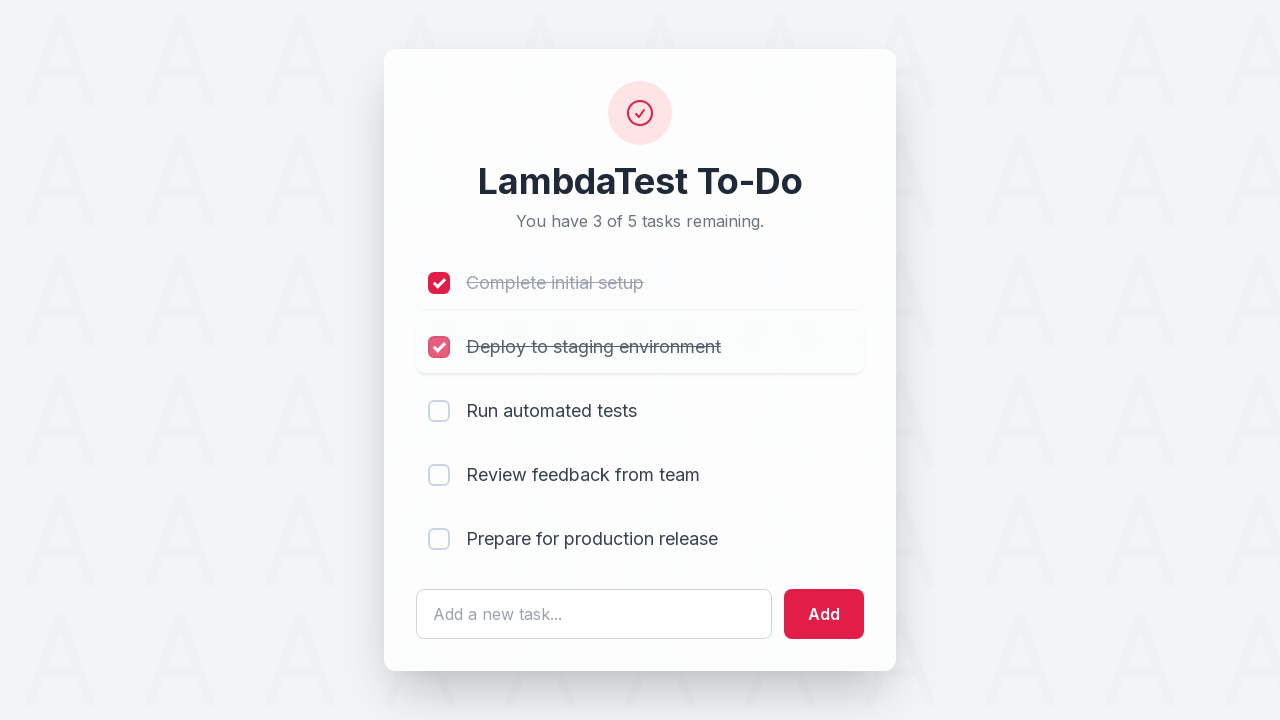

Filled input field with 'New test item to add' on input#sampletodotext
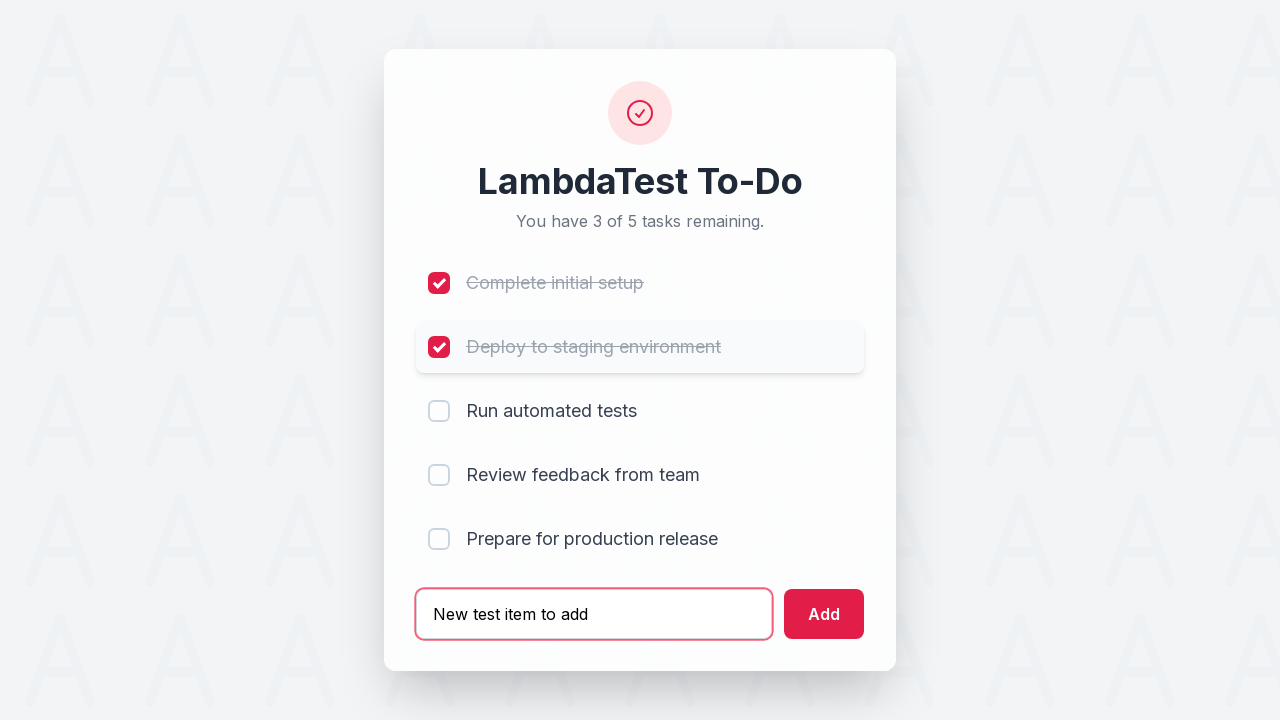

Clicked add button to create new to-do item at (824, 614) on input#addbutton
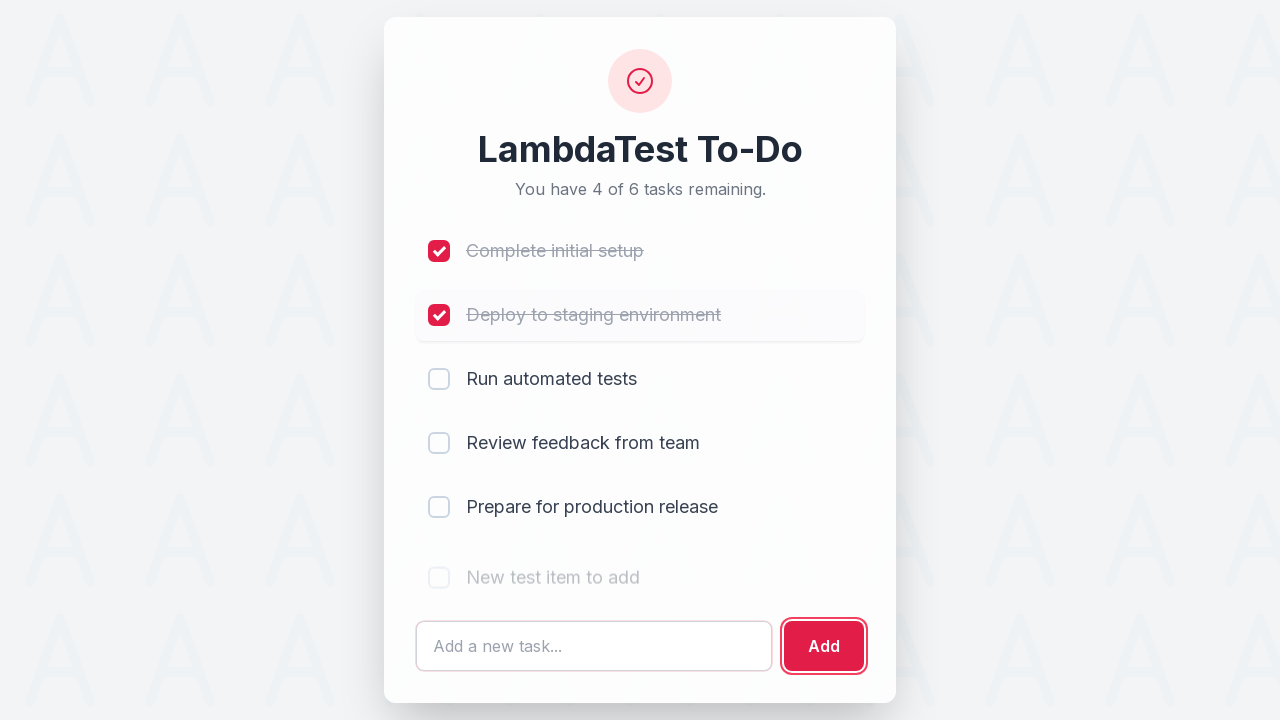

Verified new to-do item 'New test item to add' appears in the list
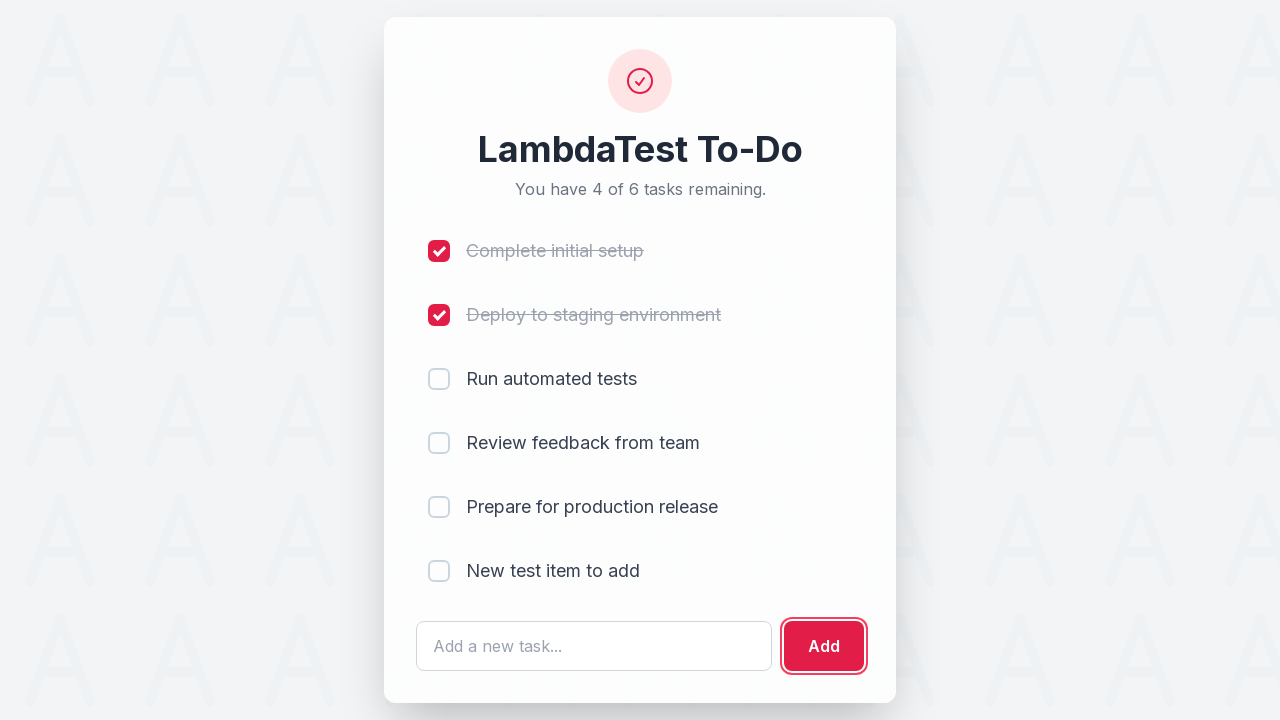

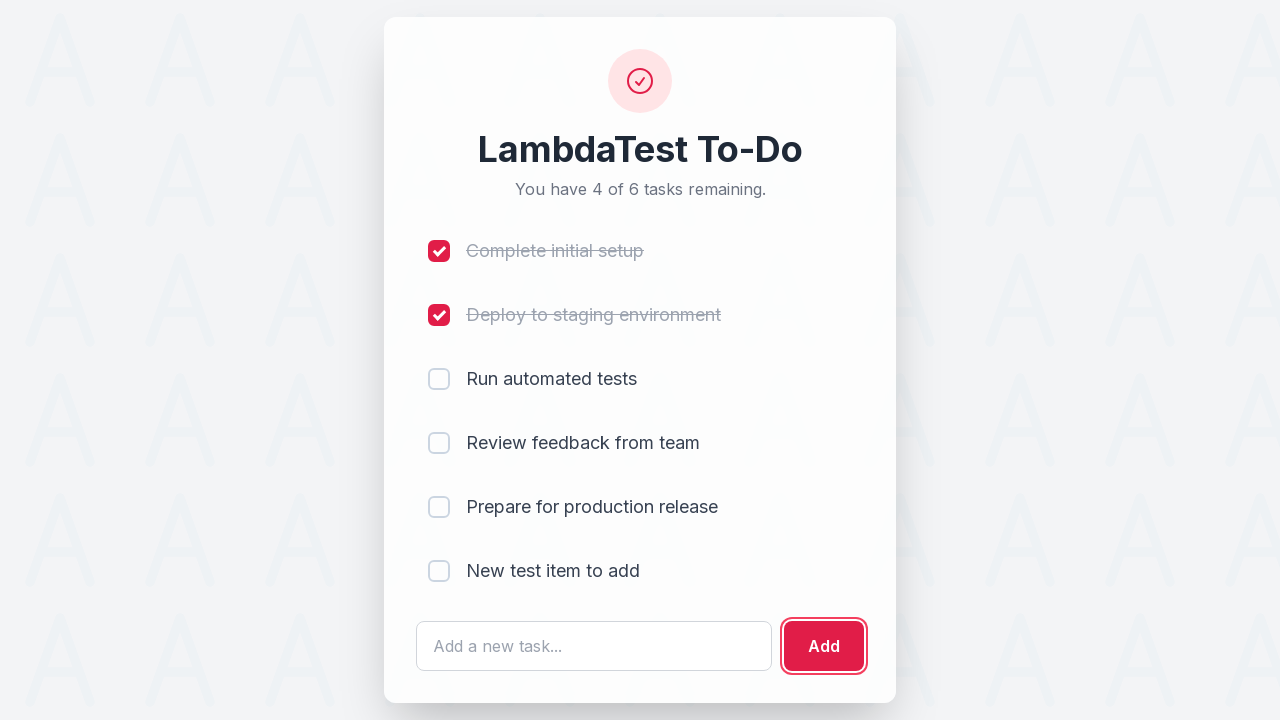